Tests network interception by blocking CSS and PNG resources, then navigating to a website to verify the blocking works correctly.

Starting URL: https://www.qavalidation.com

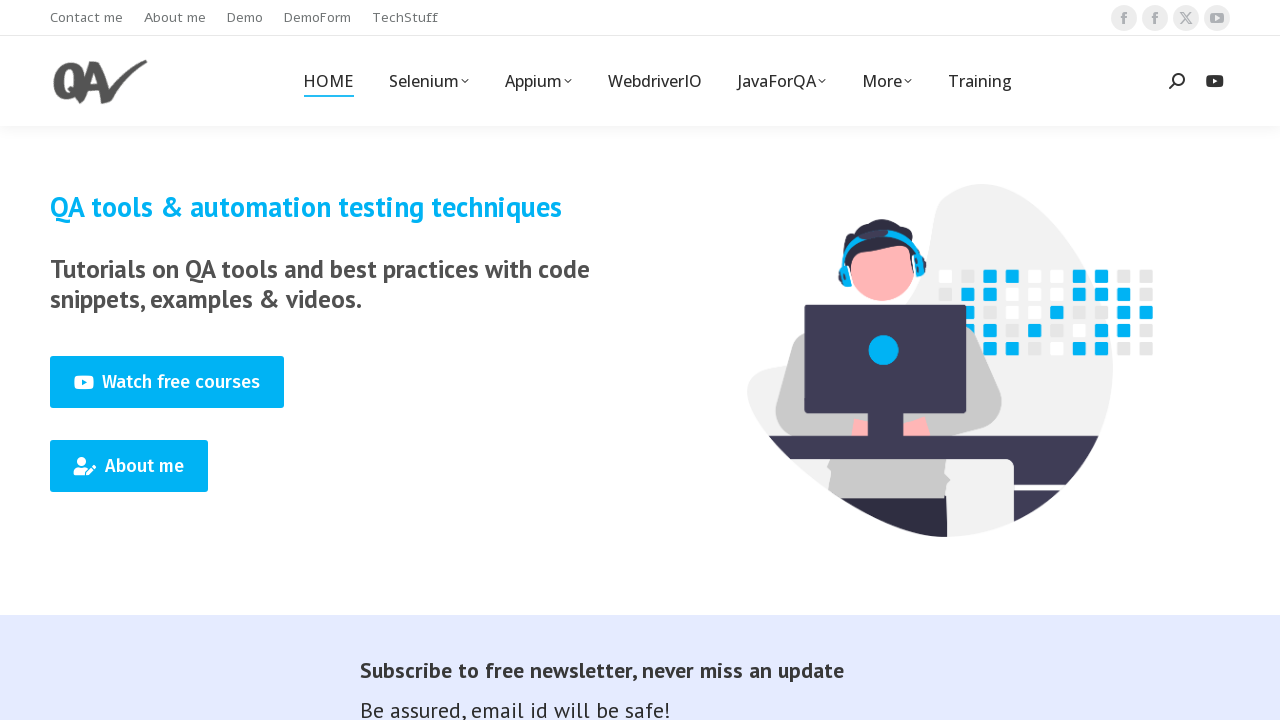

Initial page load completed with network idle state
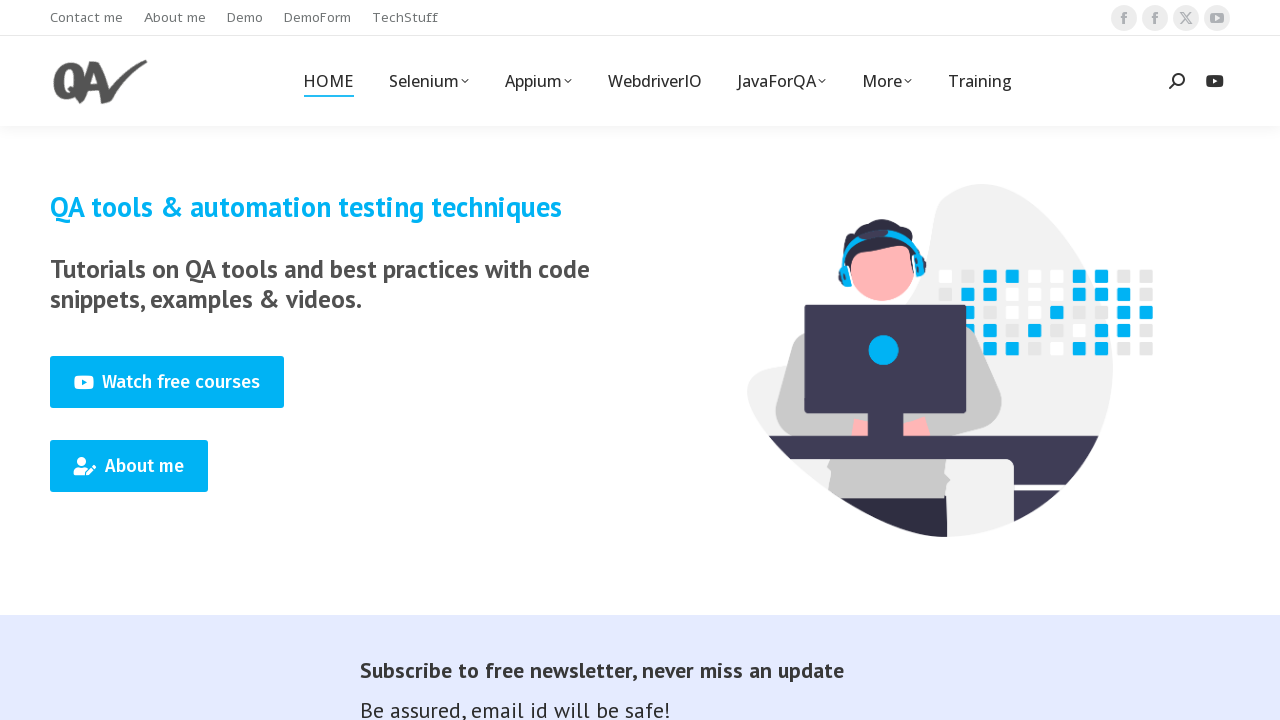

Set up route interception to block PNG resources
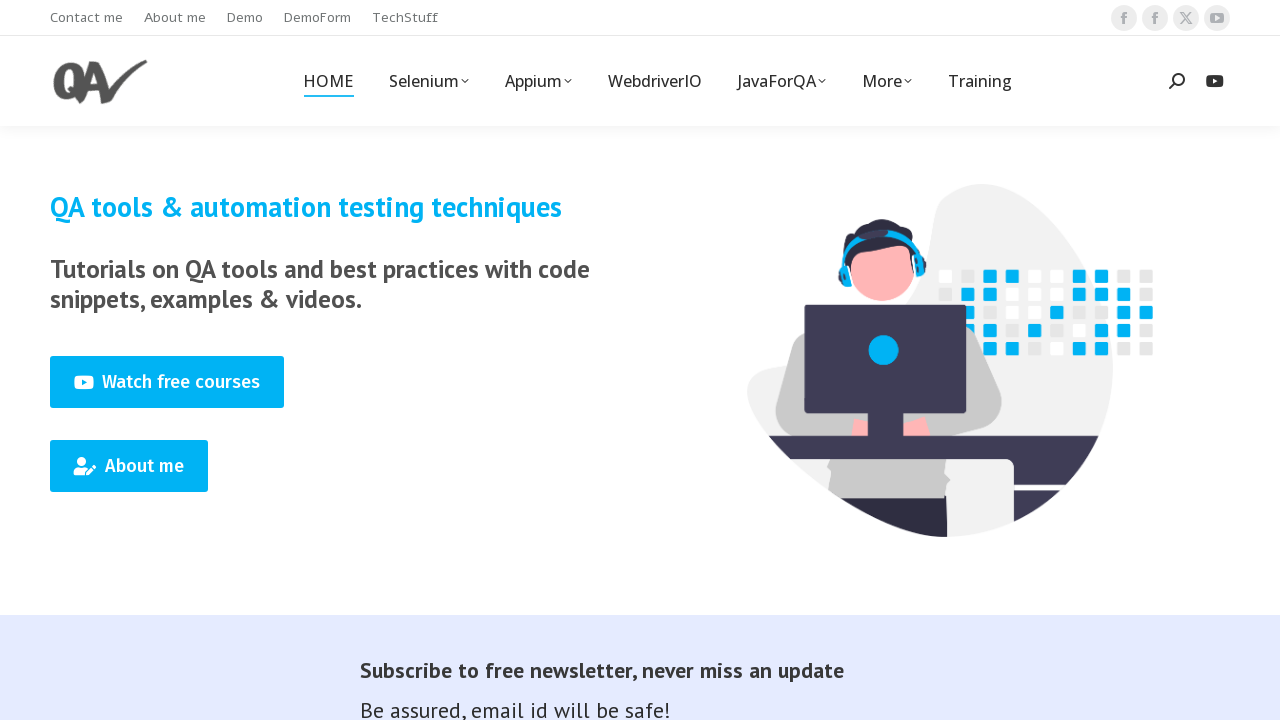

Set up route interception to block CSS resources
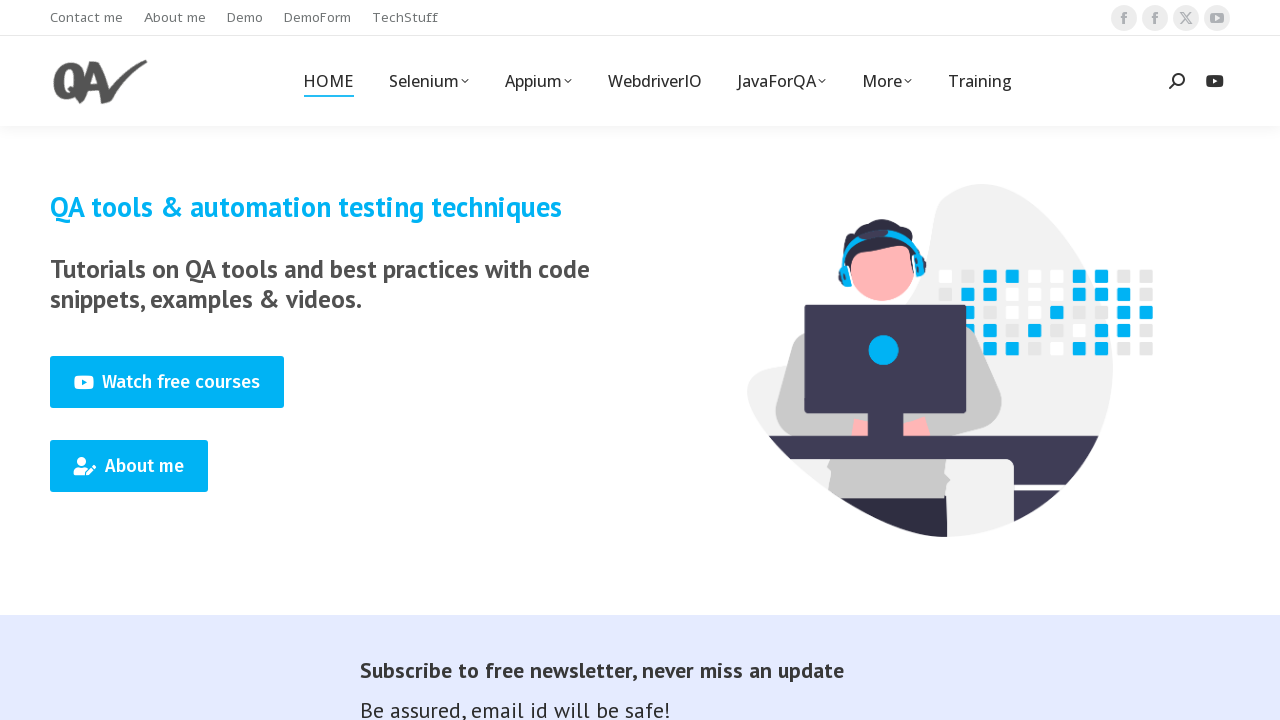

Navigated to https://www.qavalidation.com with resource blocking enabled
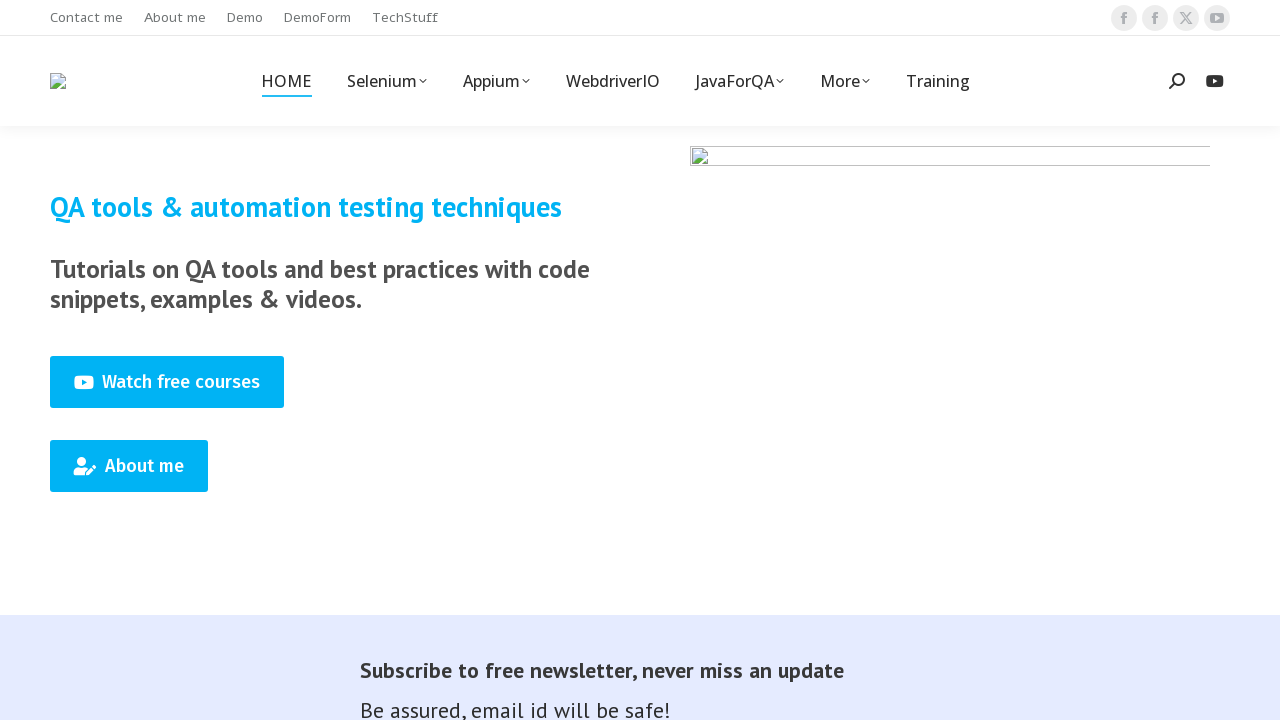

Page load completed with network idle state - CSS and PNG resources blocked
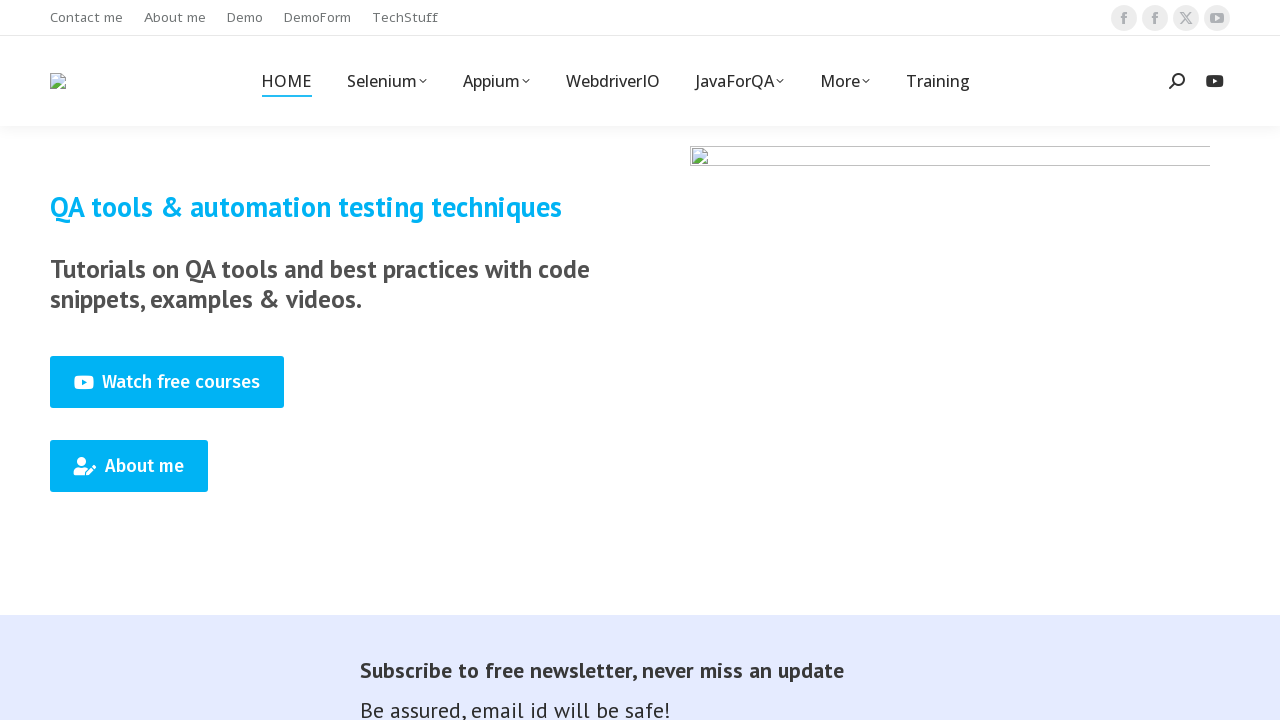

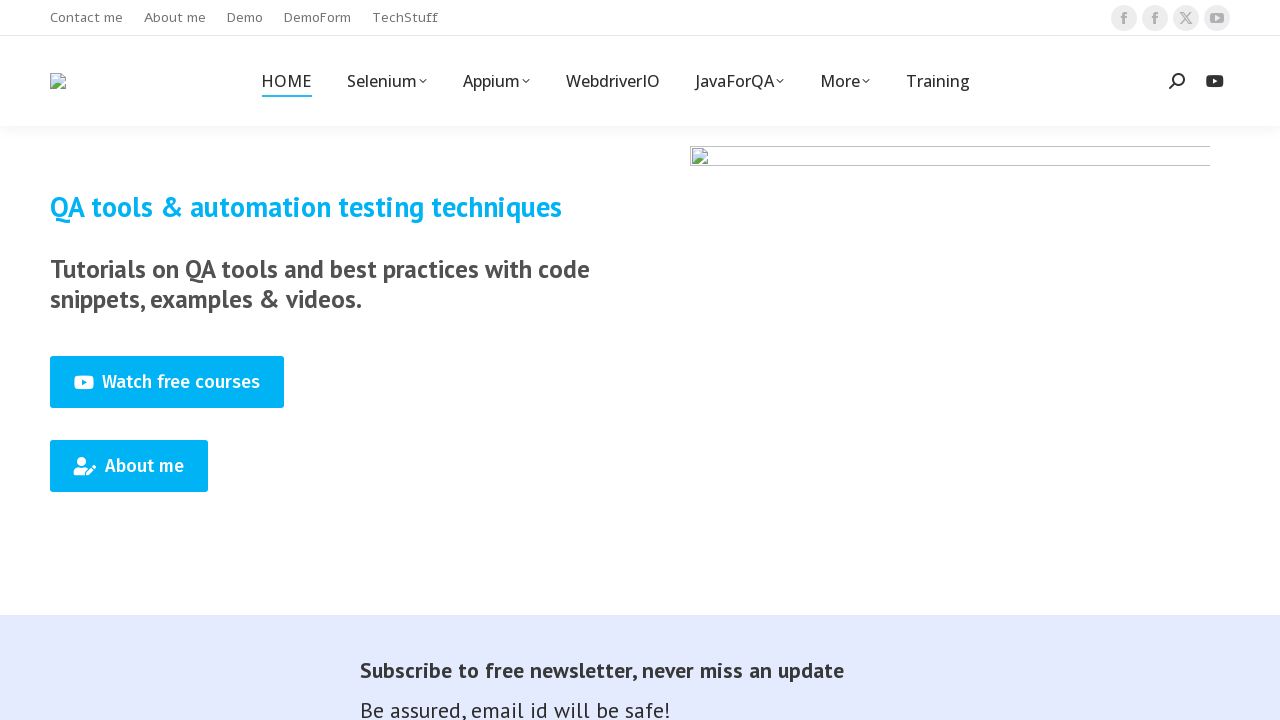